Tests radio button functionality on DemoQA by clicking the "Yes" radio button and verifying it is displayed and enabled

Starting URL: https://demoqa.com/radio-button

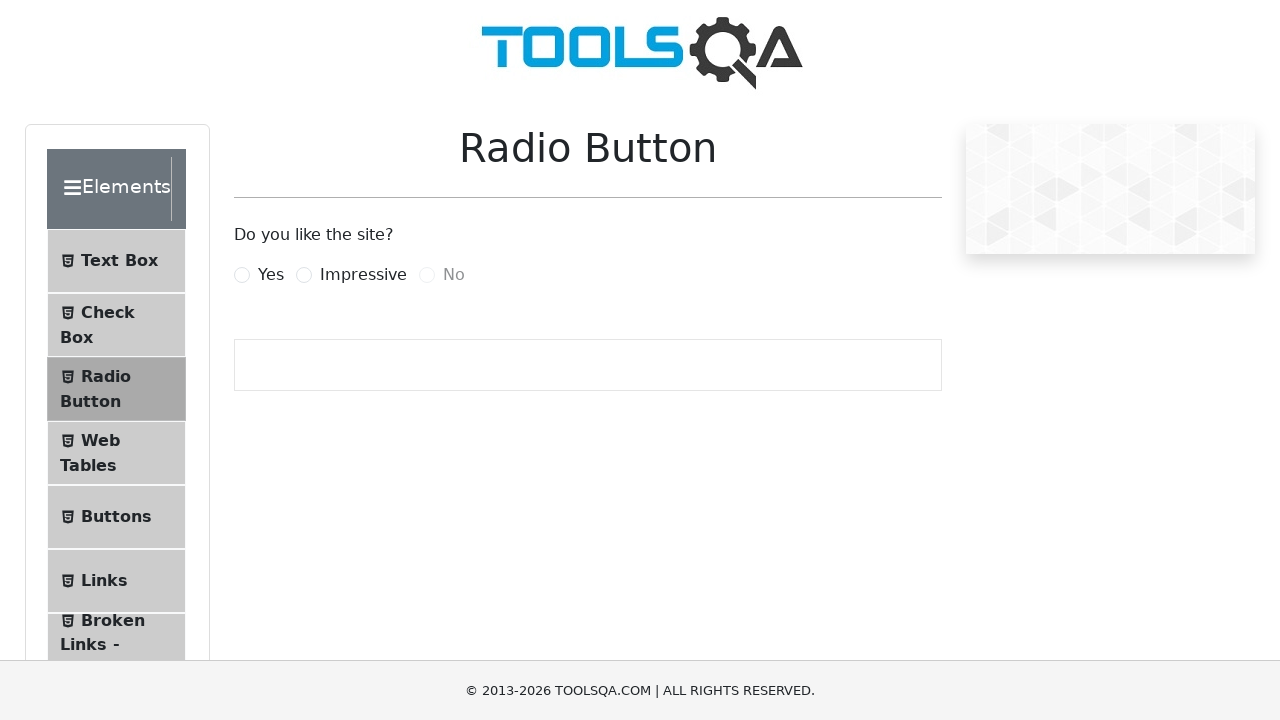

Clicked the 'Yes' radio button at (271, 275) on xpath=//label[normalize-space()='Yes']
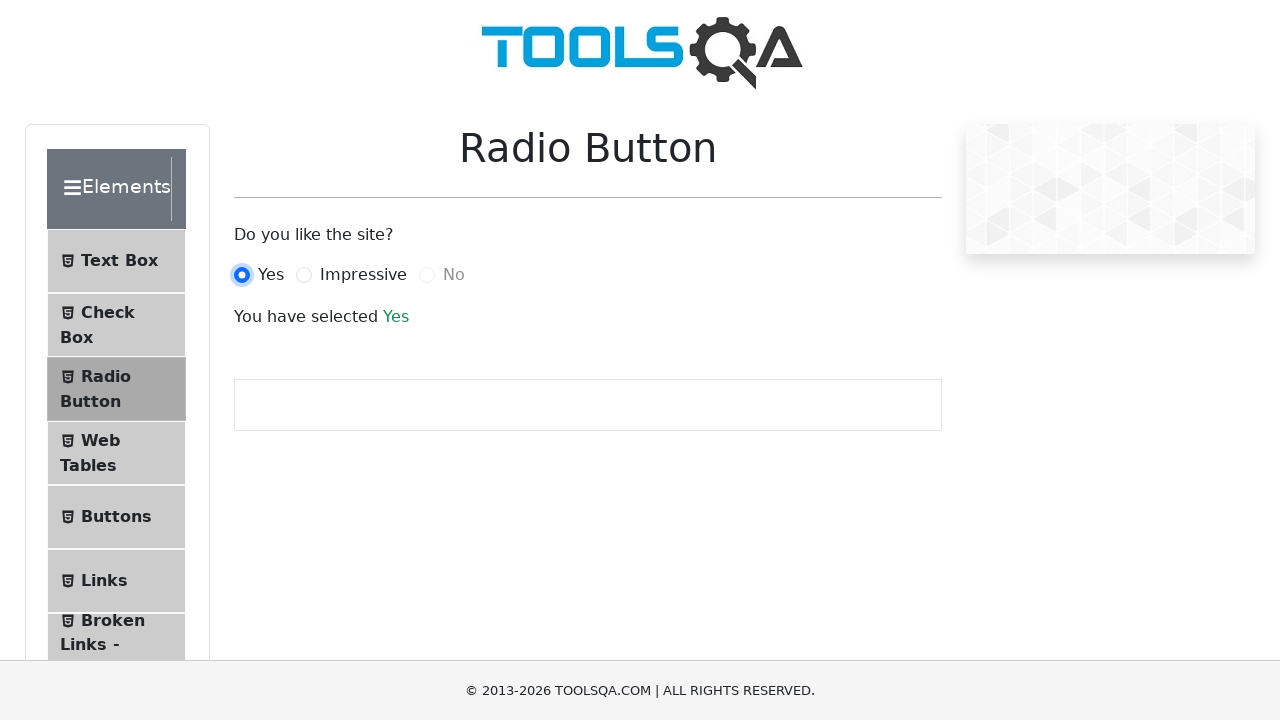

Verified 'Yes' radio button is visible and enabled
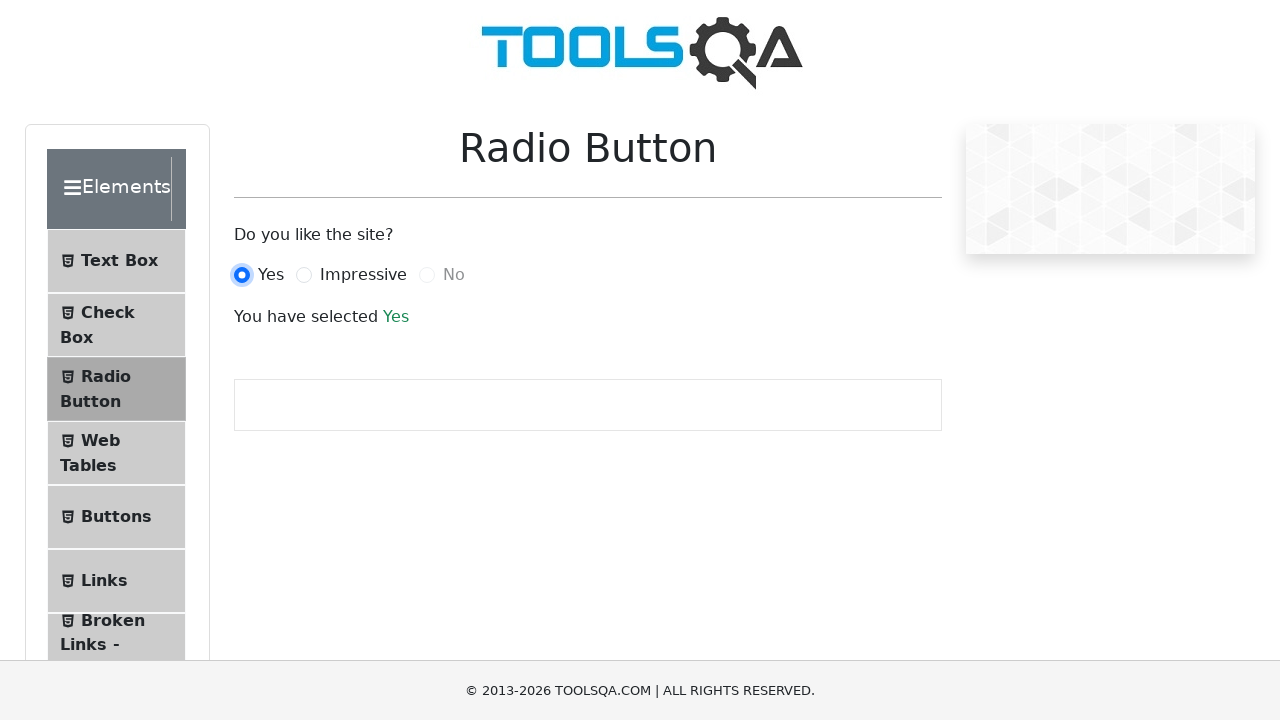

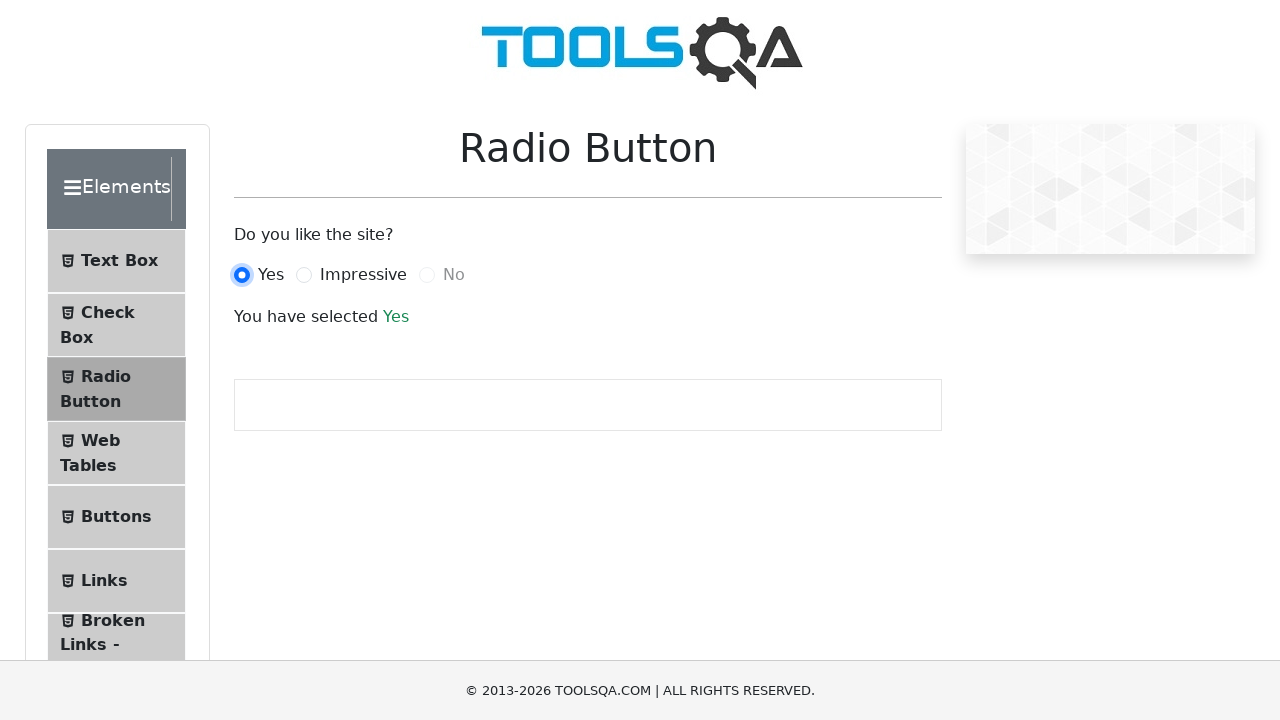